Tests drag and drop functionality by dragging an element from source to target location within an iframe

Starting URL: https://jqueryui.com/droppable/

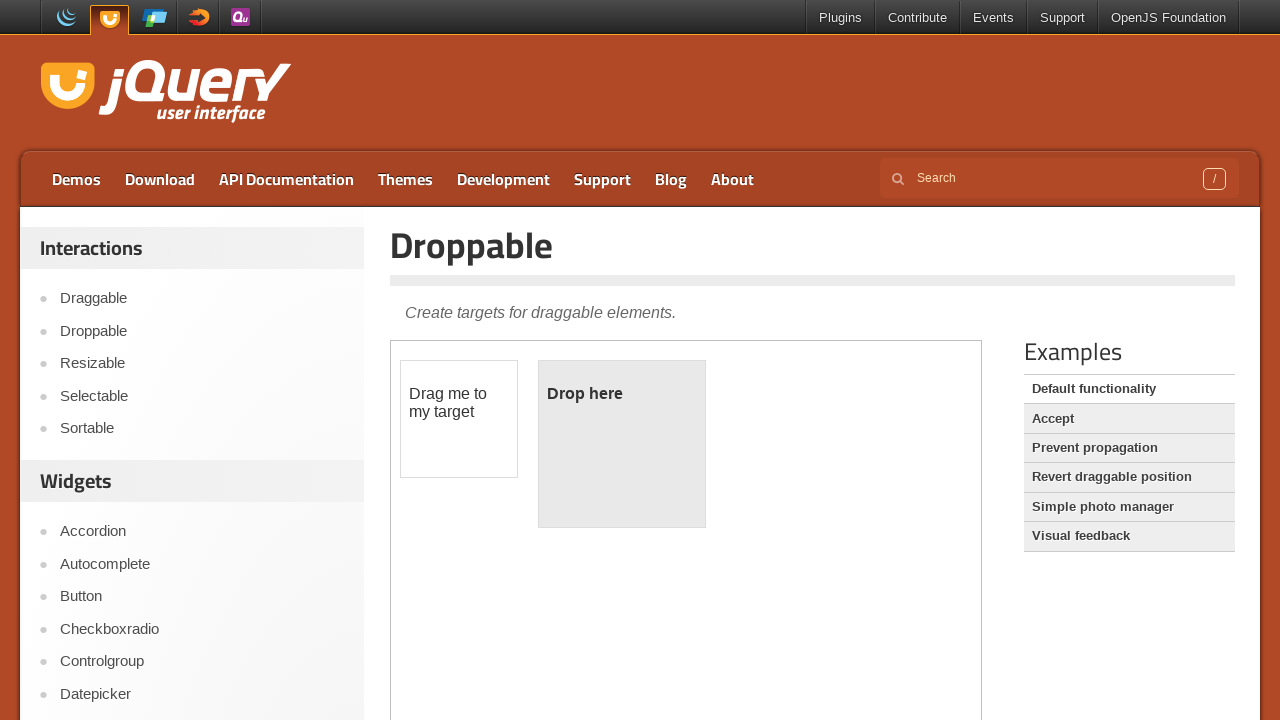

Navigated to jQuery UI droppable demo page
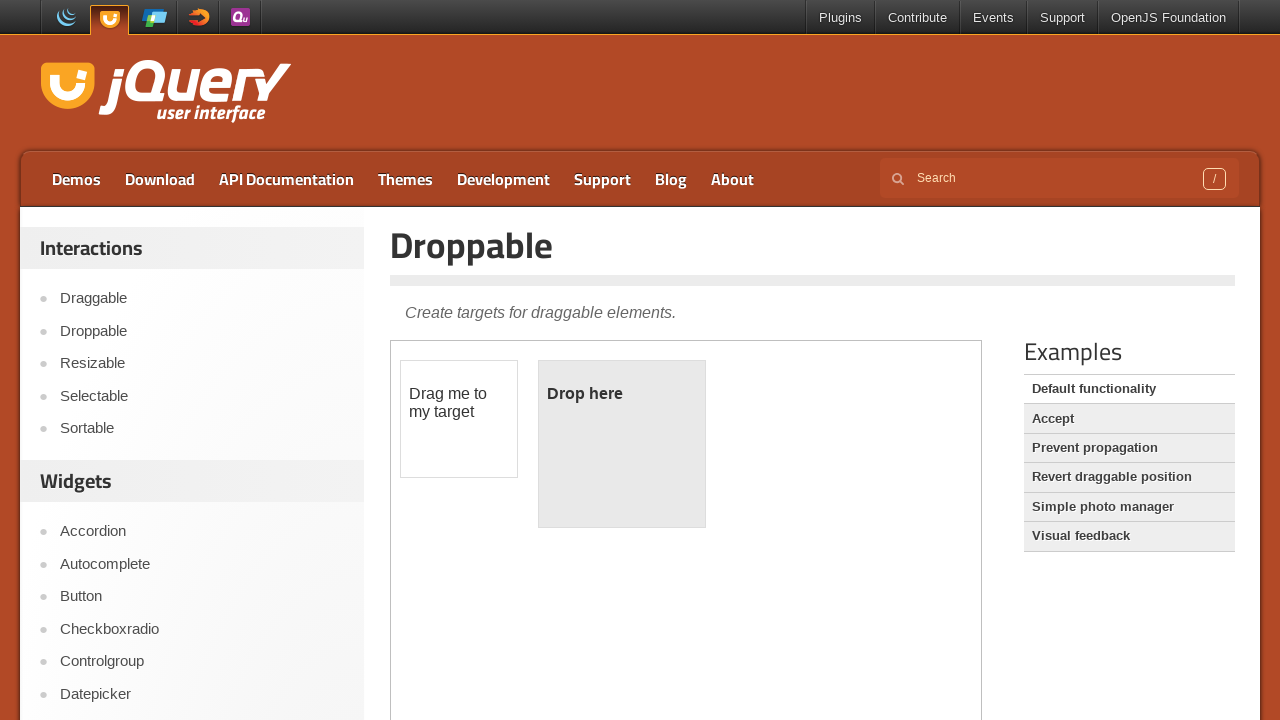

Located the iframe containing drag and drop demo
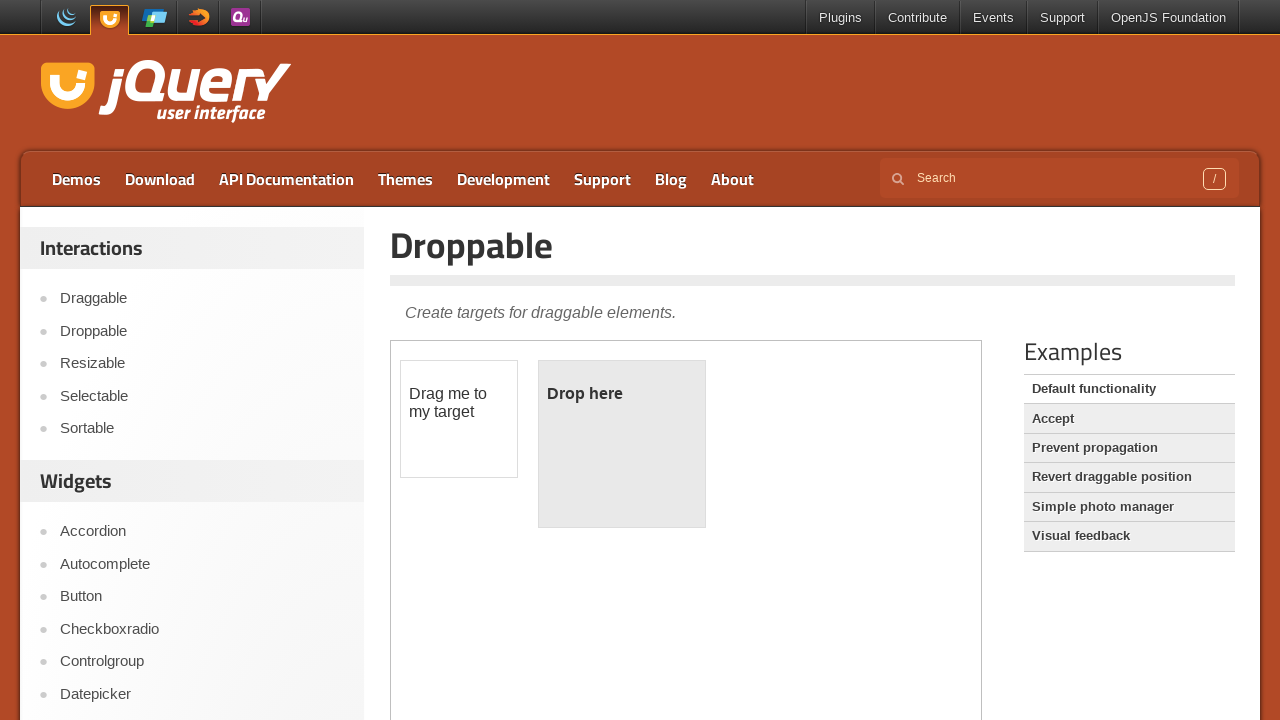

Located the draggable source element
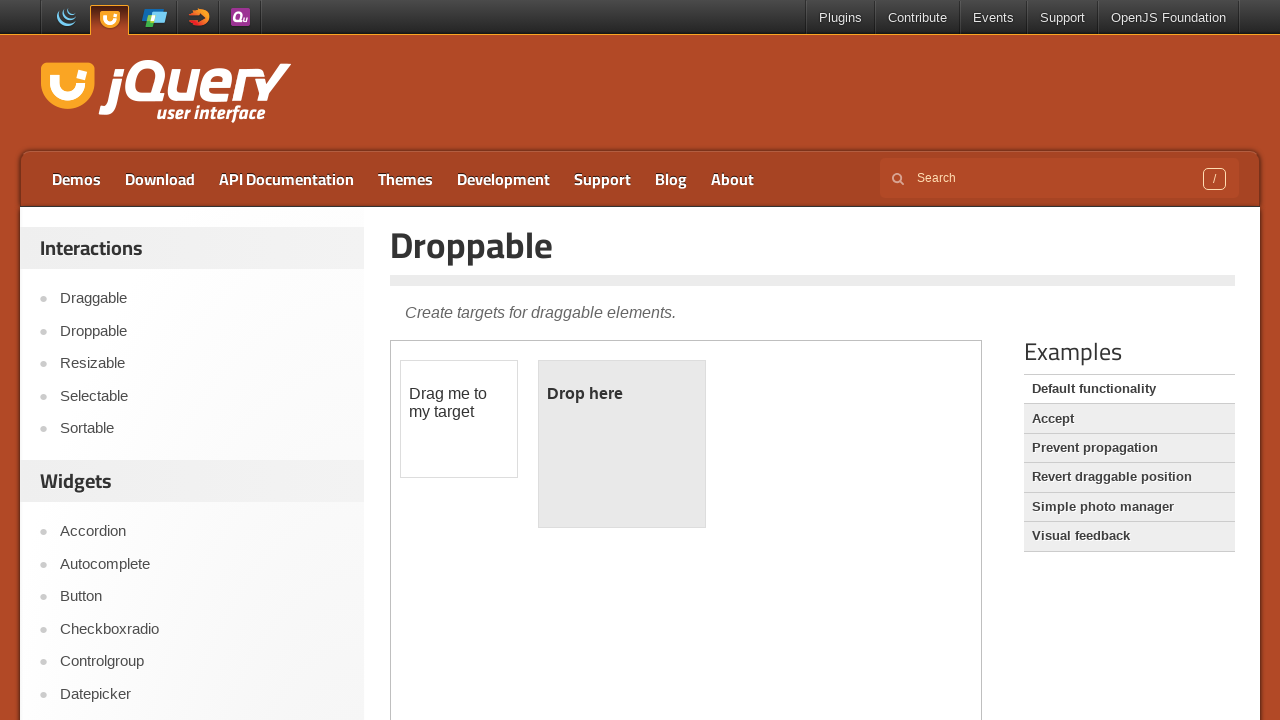

Located the droppable target element
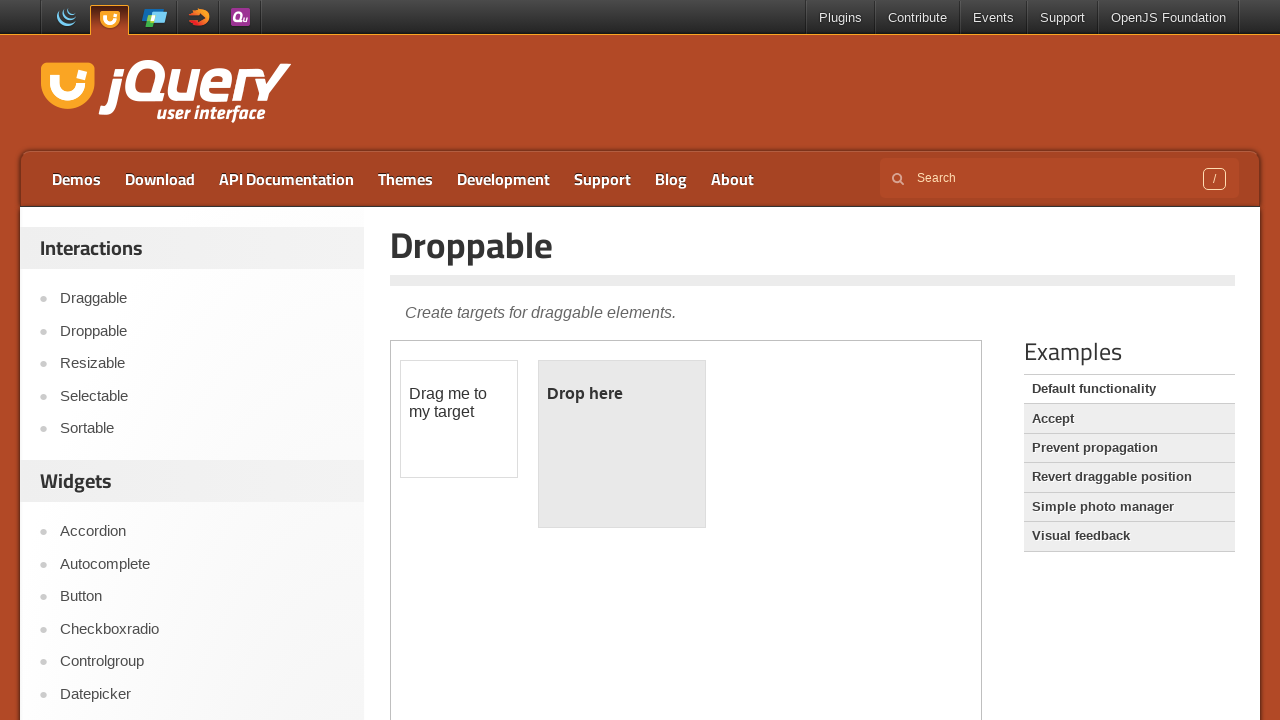

Dragged element from source to target location at (622, 444)
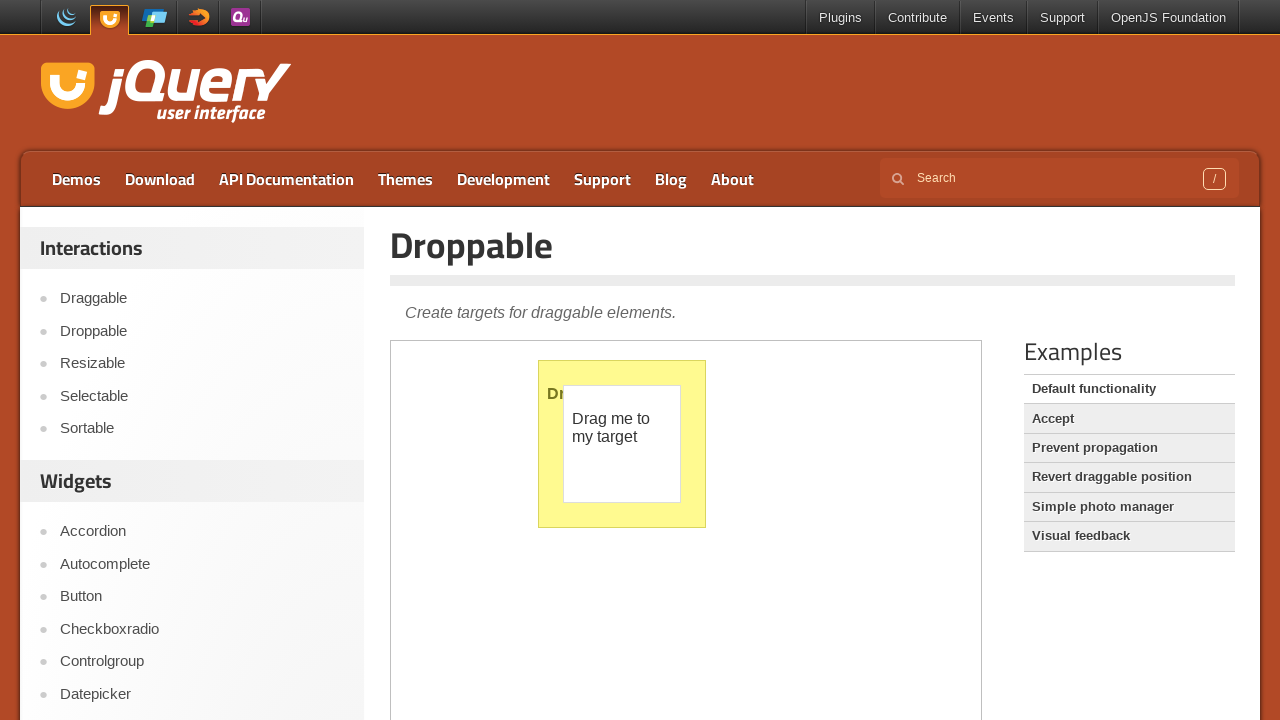

Waited 3 seconds for drag and drop action to complete
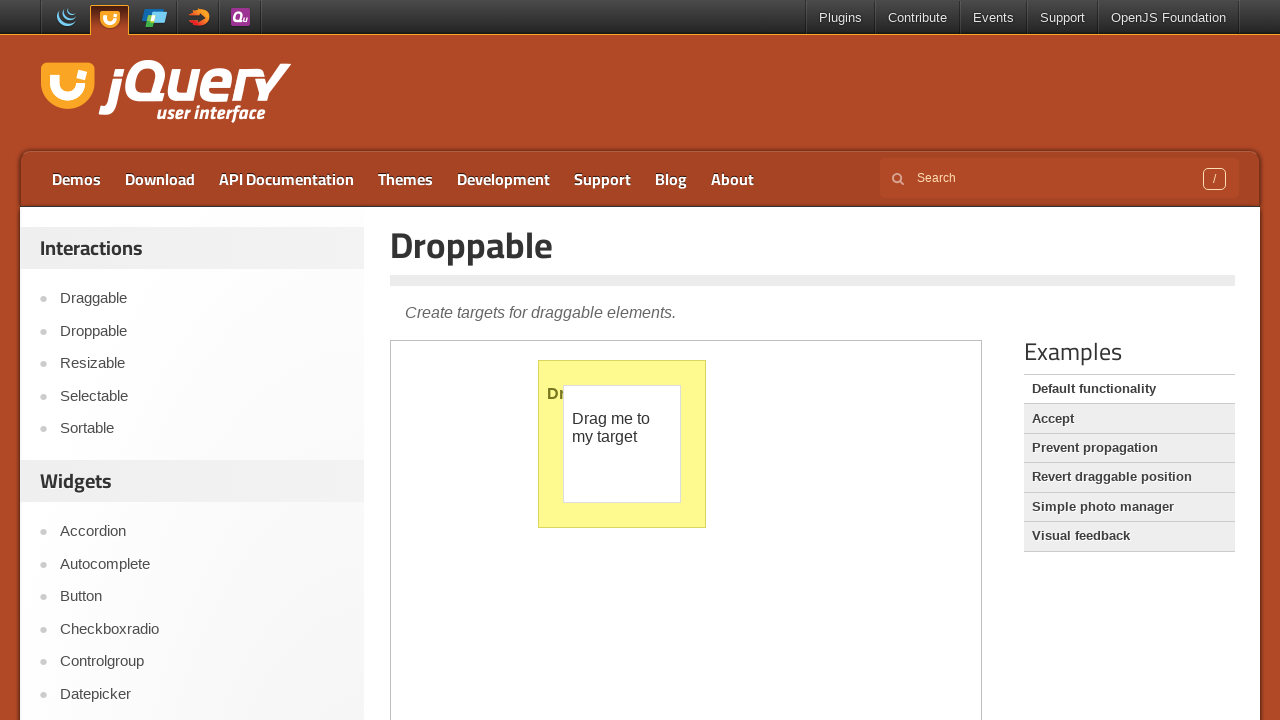

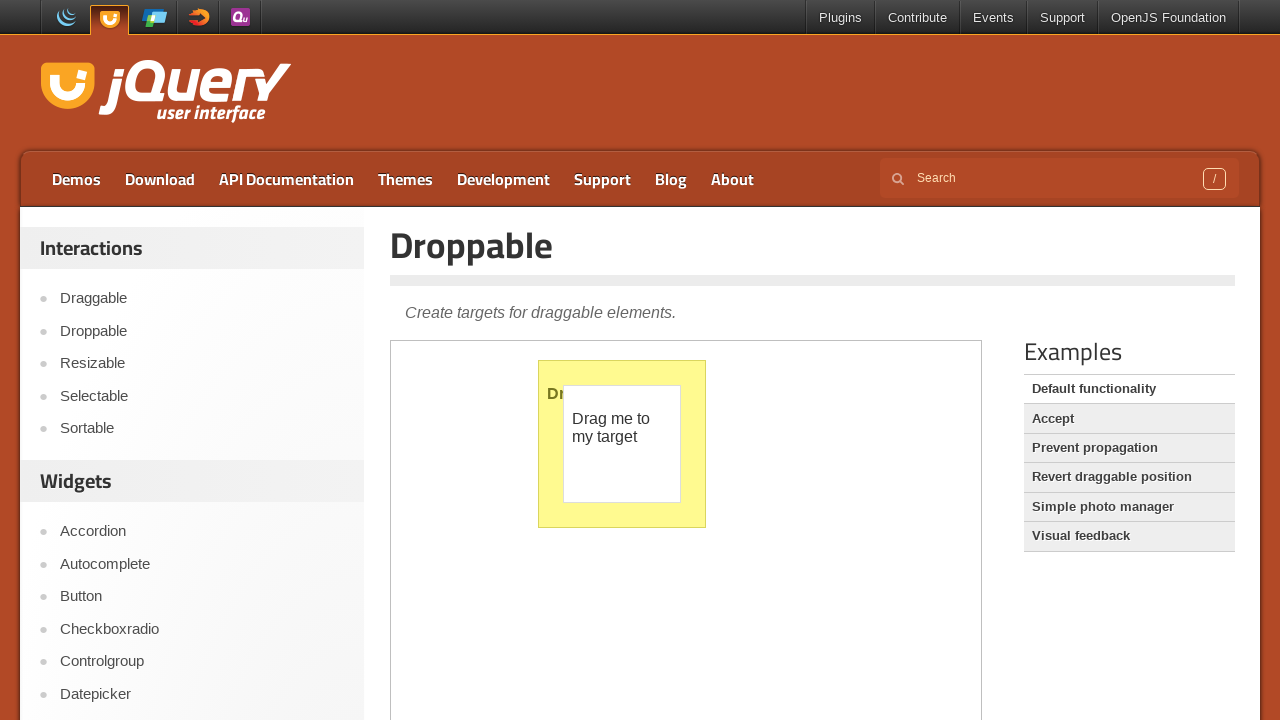